Tests student registration form by filling all fields (name, email, gender, phone, date of birth, subjects, hobbies, address, state, city) and verifying the submitted data appears correctly in the confirmation modal.

Starting URL: https://demoqa.com/automation-practice-form

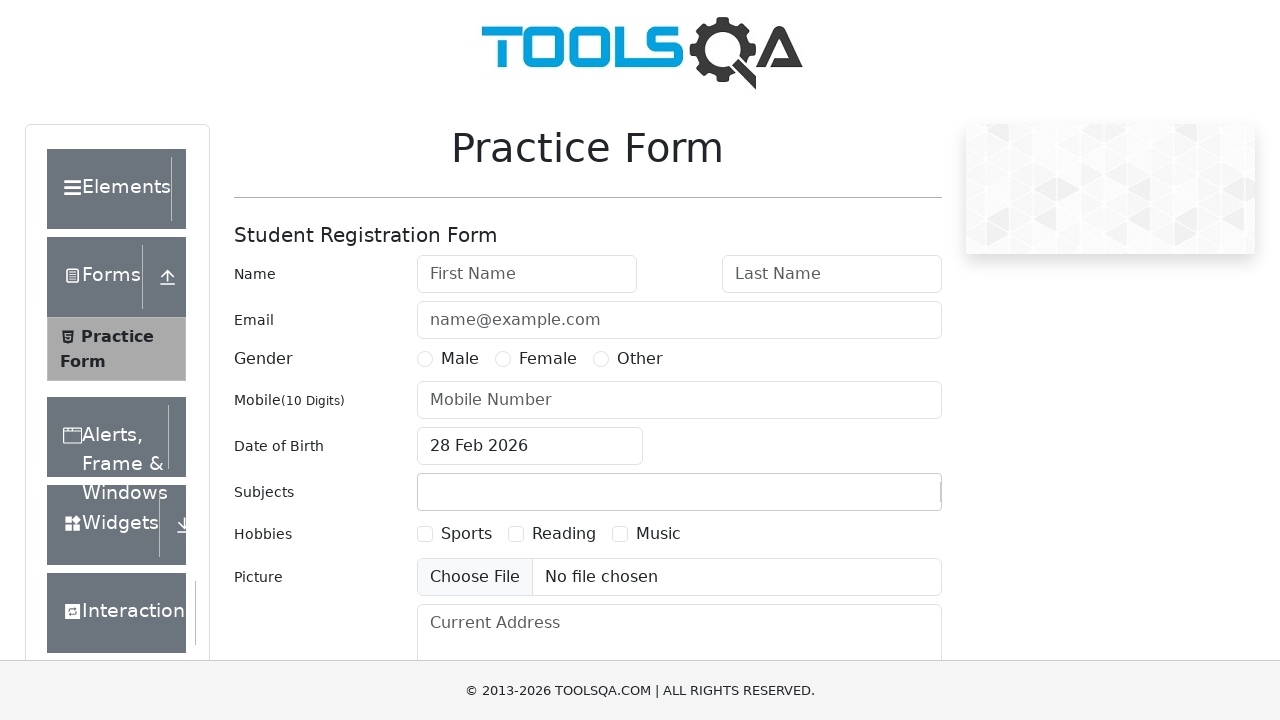

Filled first name field with 'Alexander' on #firstName
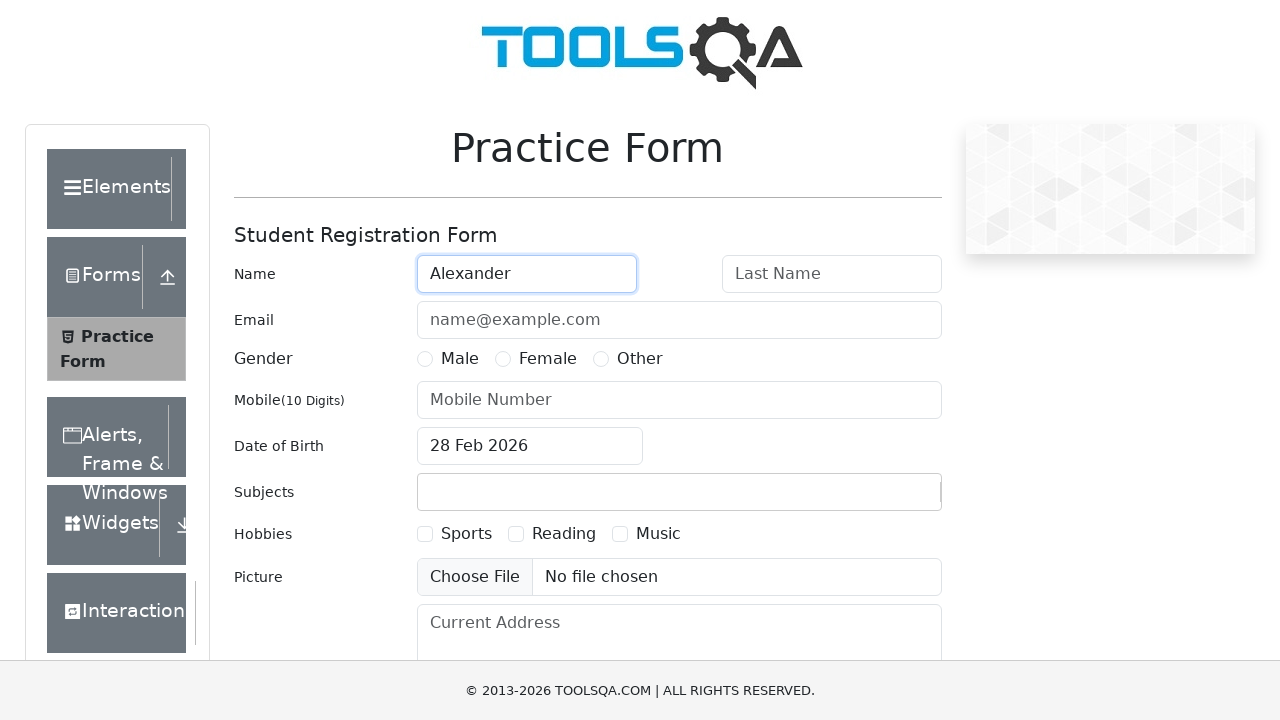

Filled last name field with 'Kaz' on #lastName
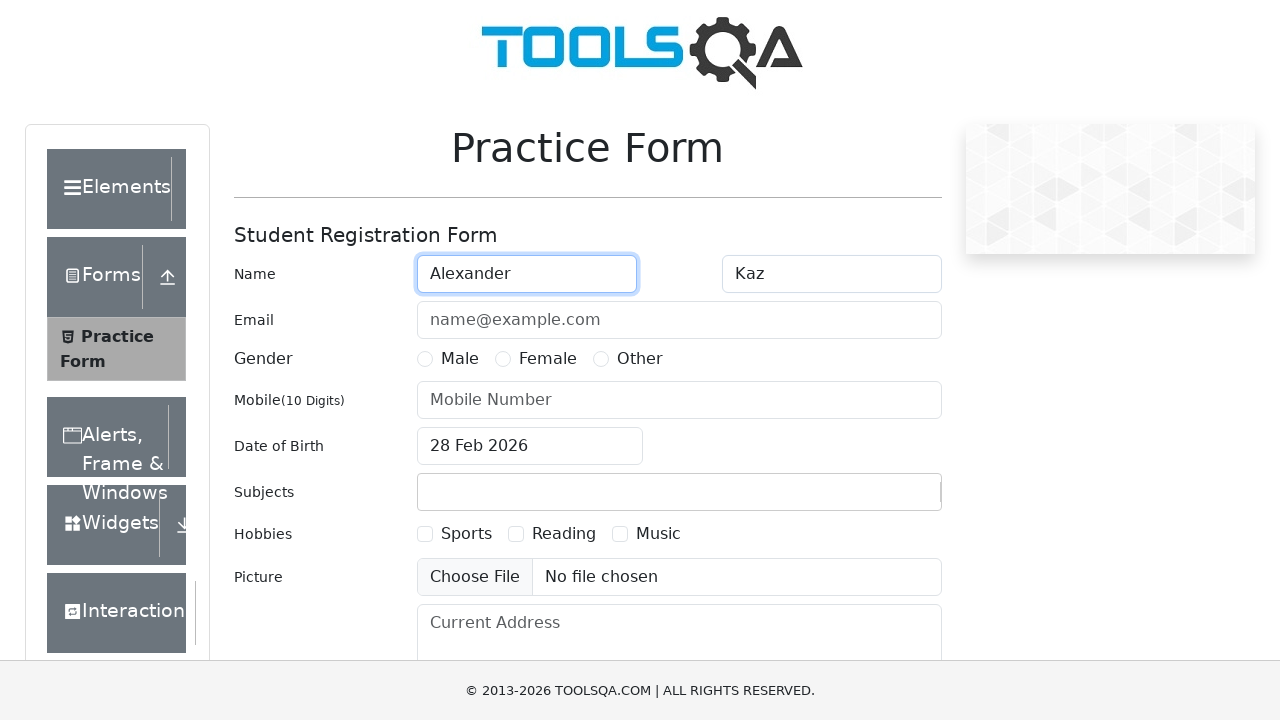

Filled email field with 'al@kaz.com' on #userEmail
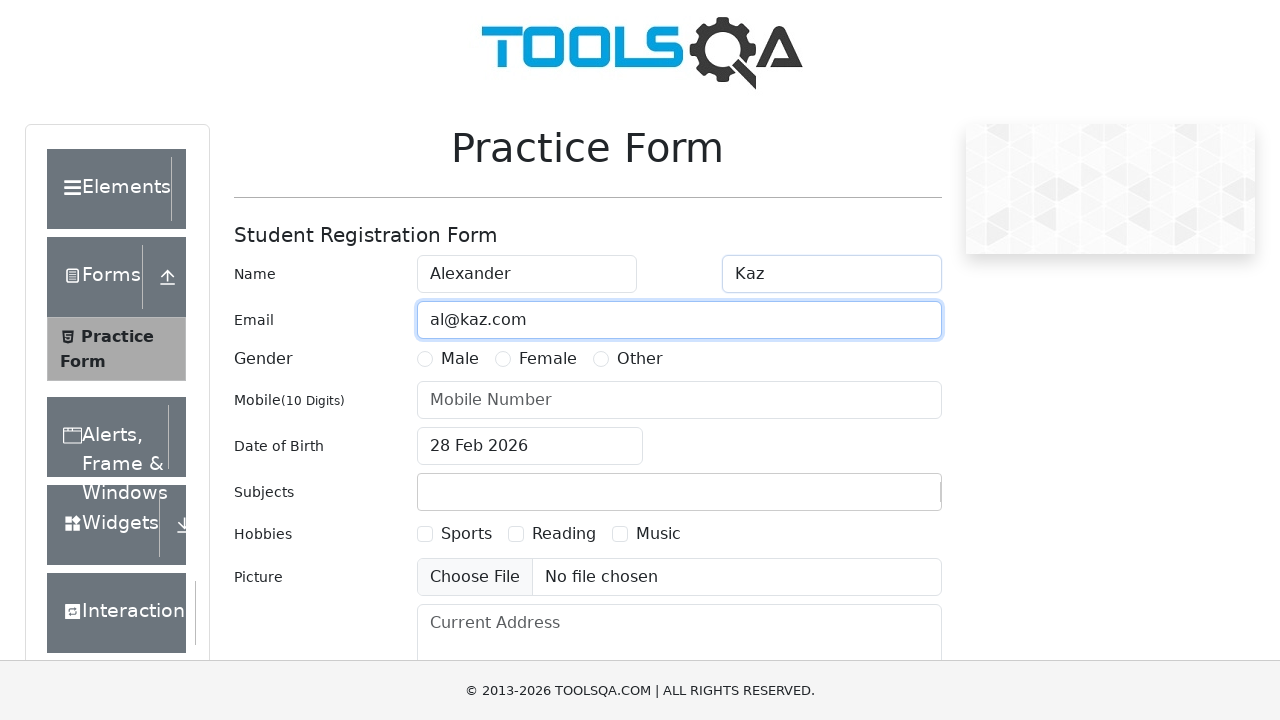

Selected gender 'Male' at (460, 359) on label:has-text('Male')
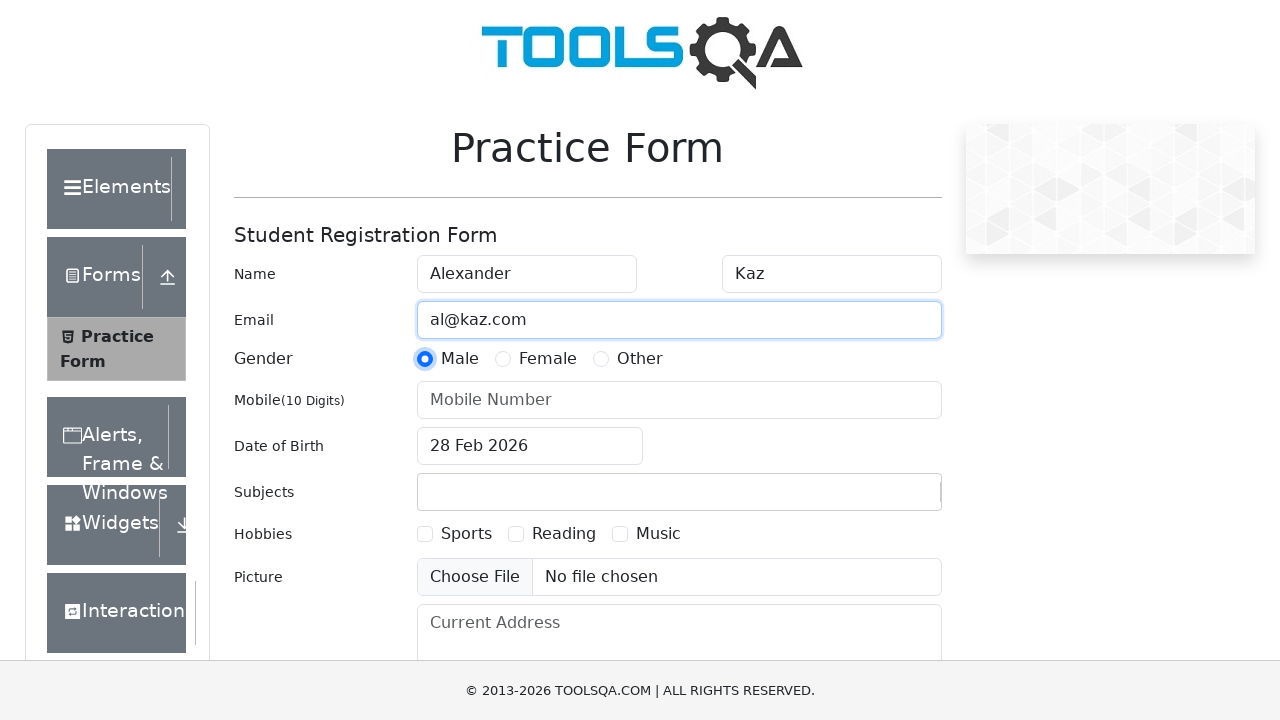

Filled phone number field with '4157994433' on #userNumber
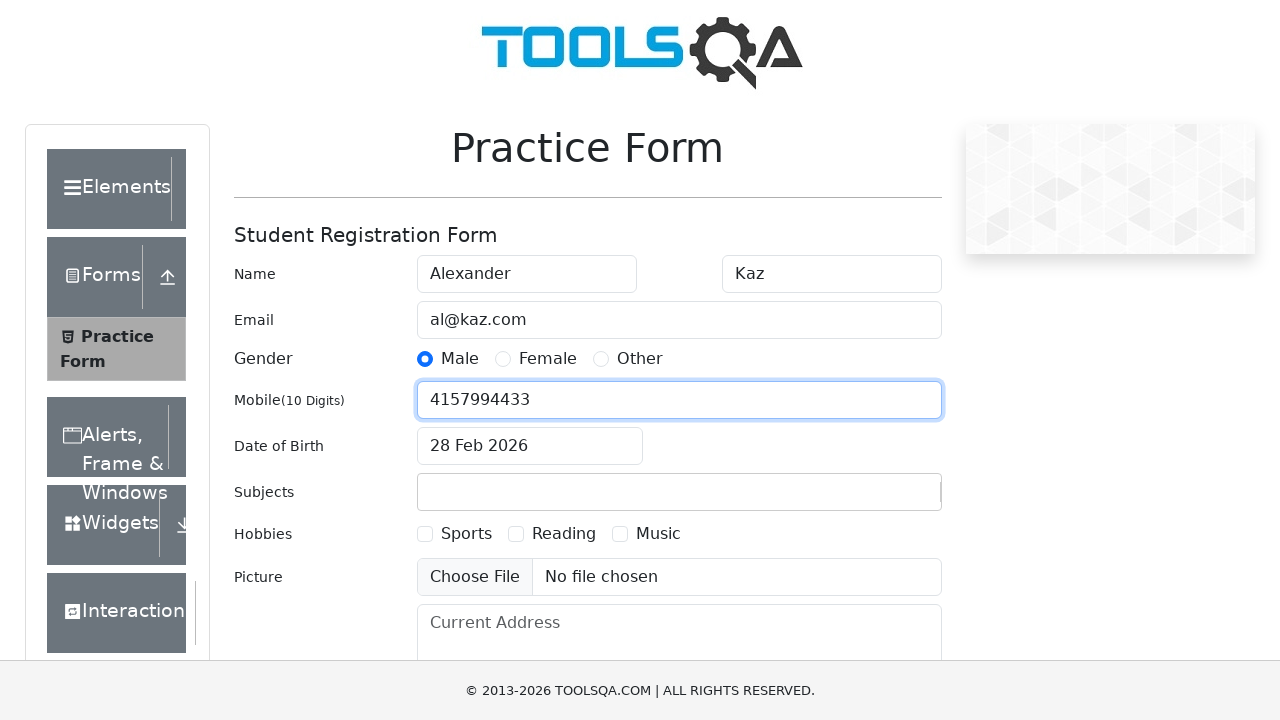

Clicked date of birth input field at (530, 446) on #dateOfBirthInput
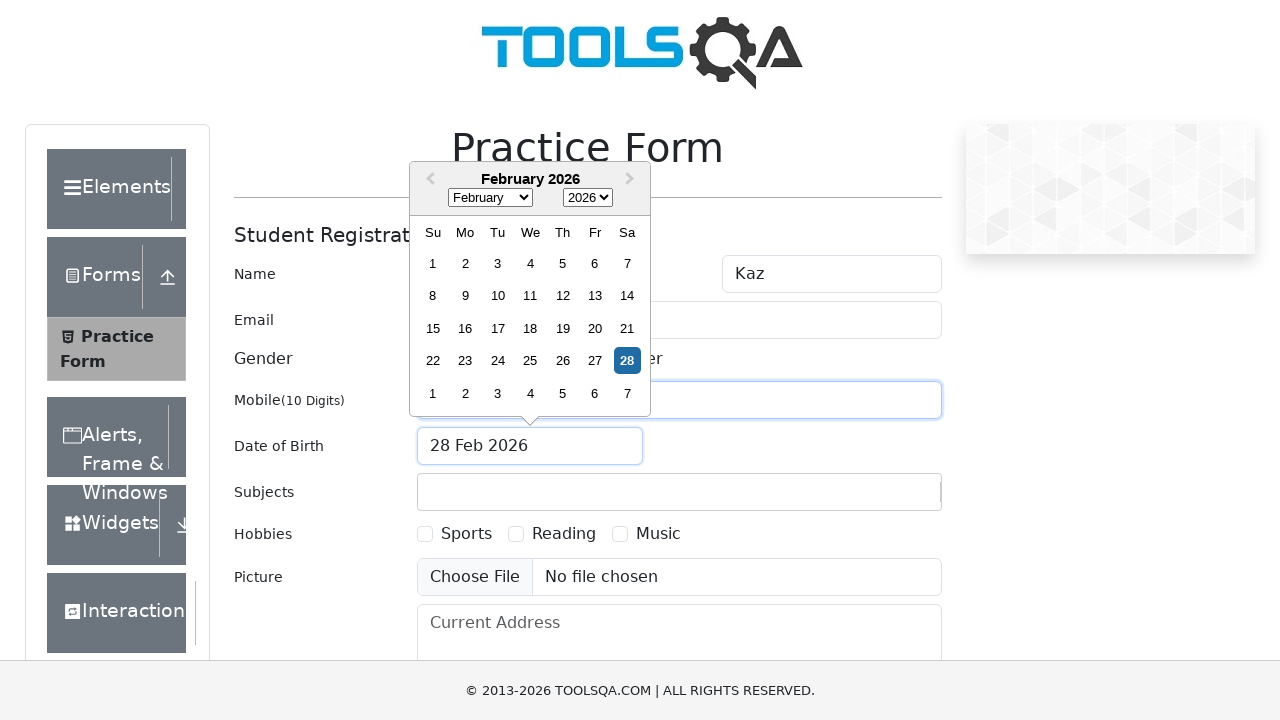

Selected August from month dropdown on .react-datepicker__month-select
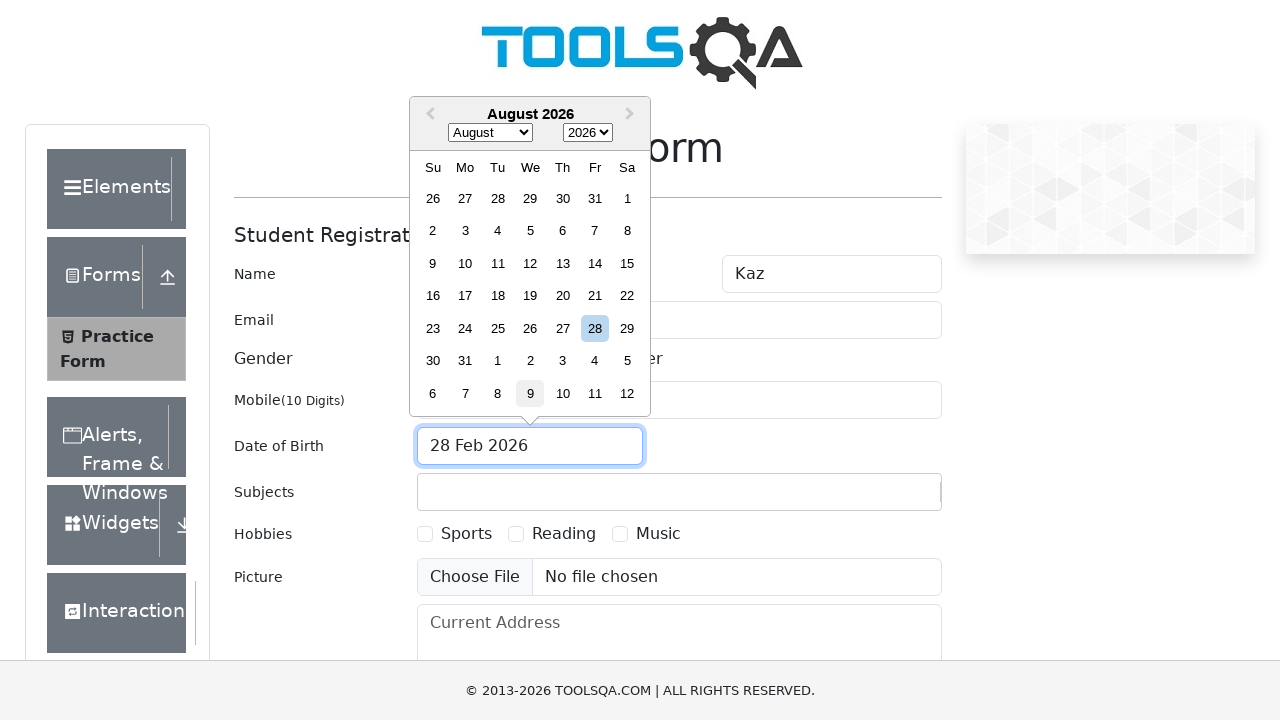

Selected 1990 from year dropdown on .react-datepicker__year-select
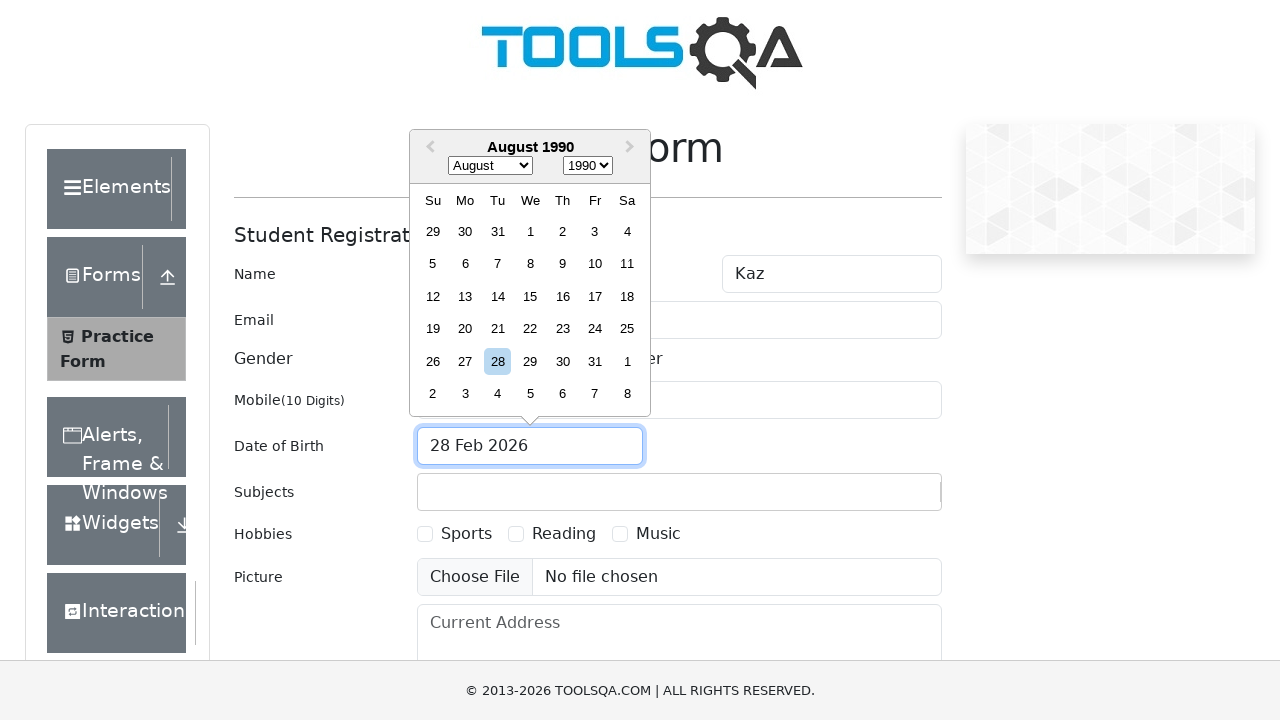

Selected day 29 from date picker at (530, 361) on .react-datepicker__day--029:not(.react-datepicker__day--outside-month)
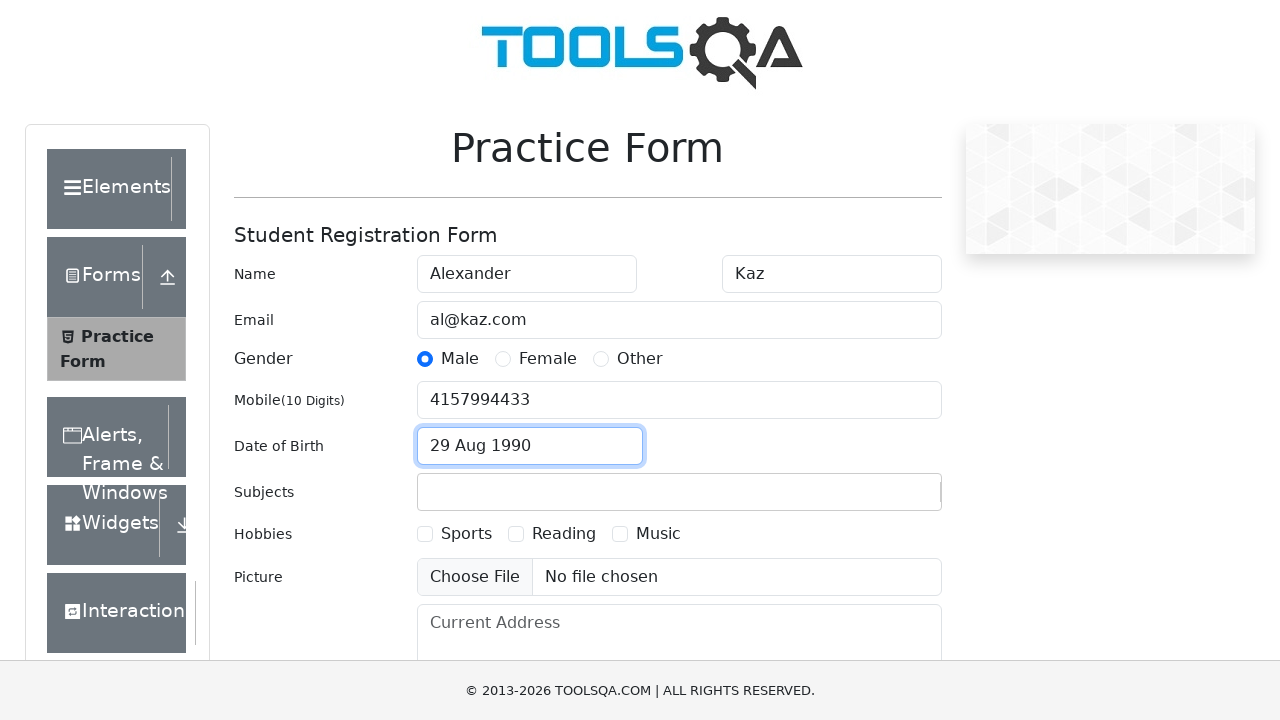

Clicked subjects container at (679, 492) on #subjectsContainer
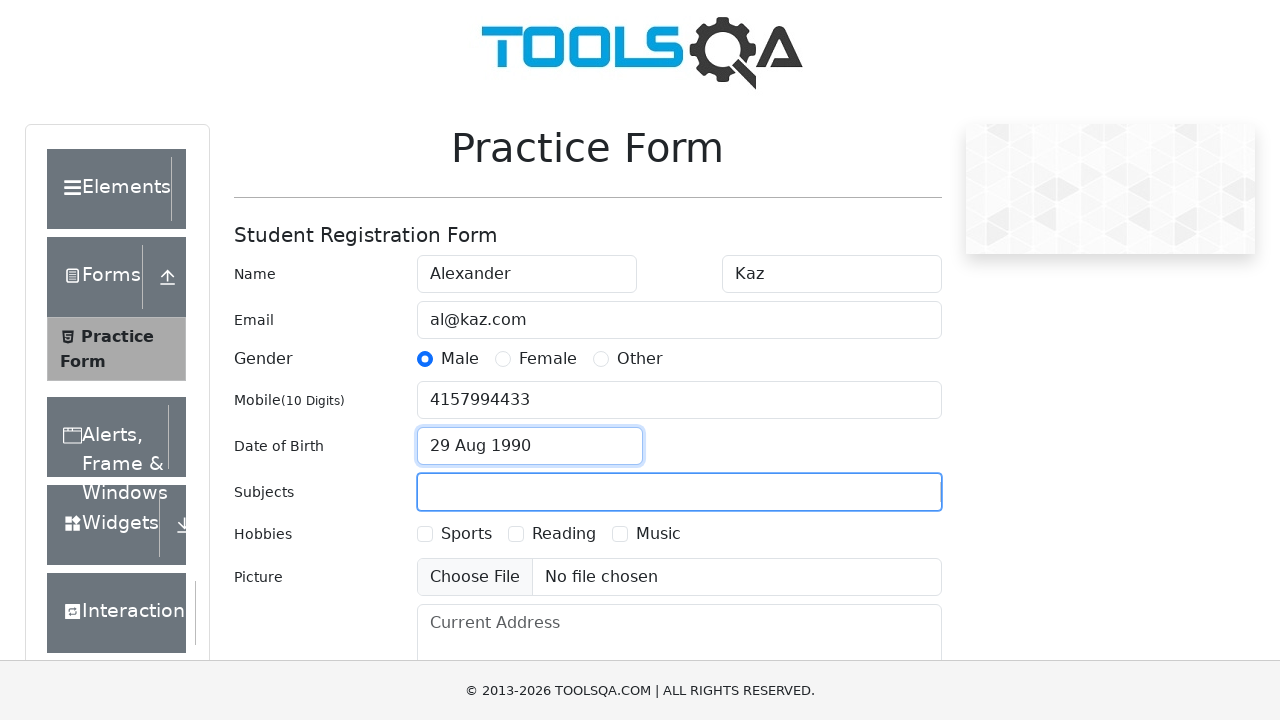

Filled subject field with 'Computer Science' on #subjectsContainer input
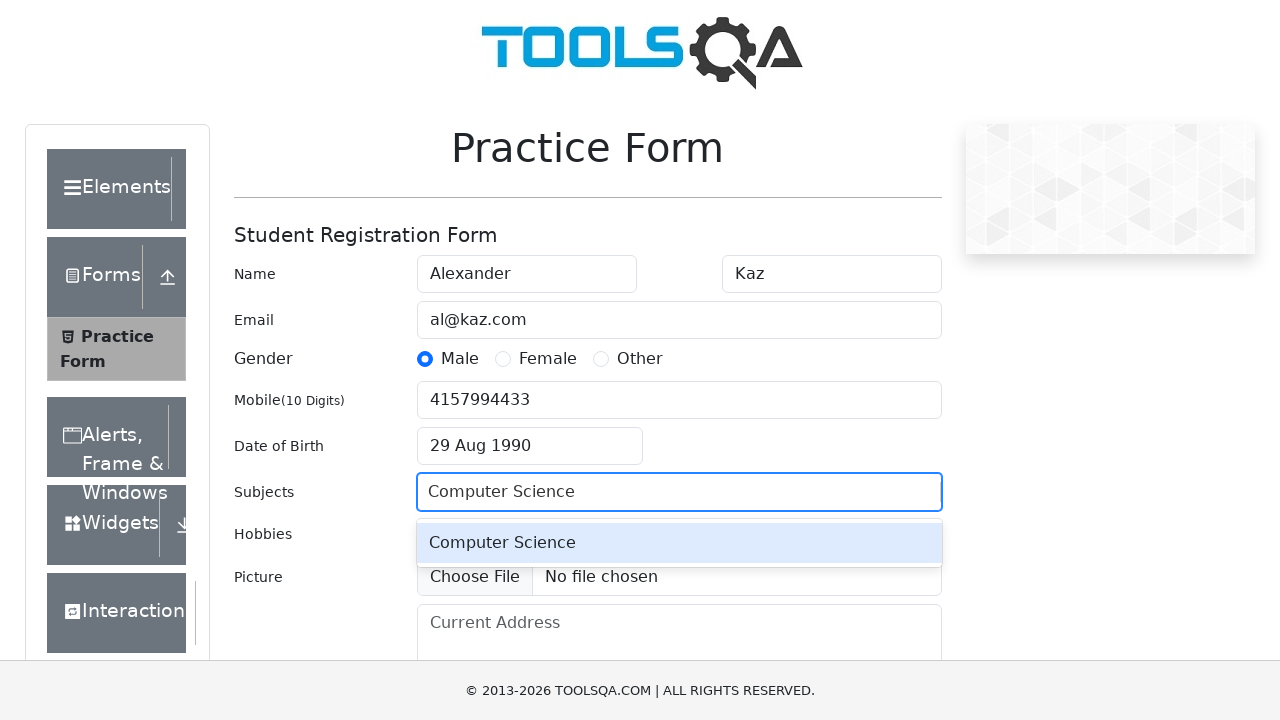

Pressed Tab to confirm subject 'Computer Science'
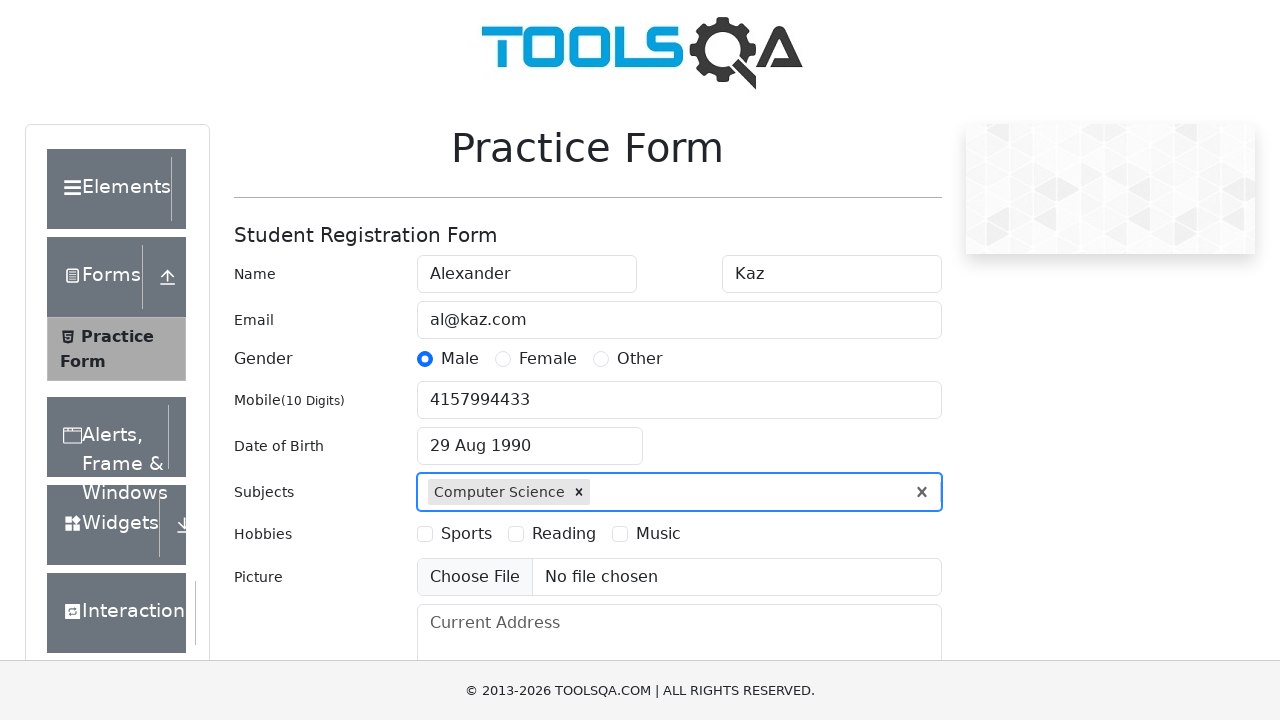

Filled subject field with 'Physics' on #subjectsContainer input
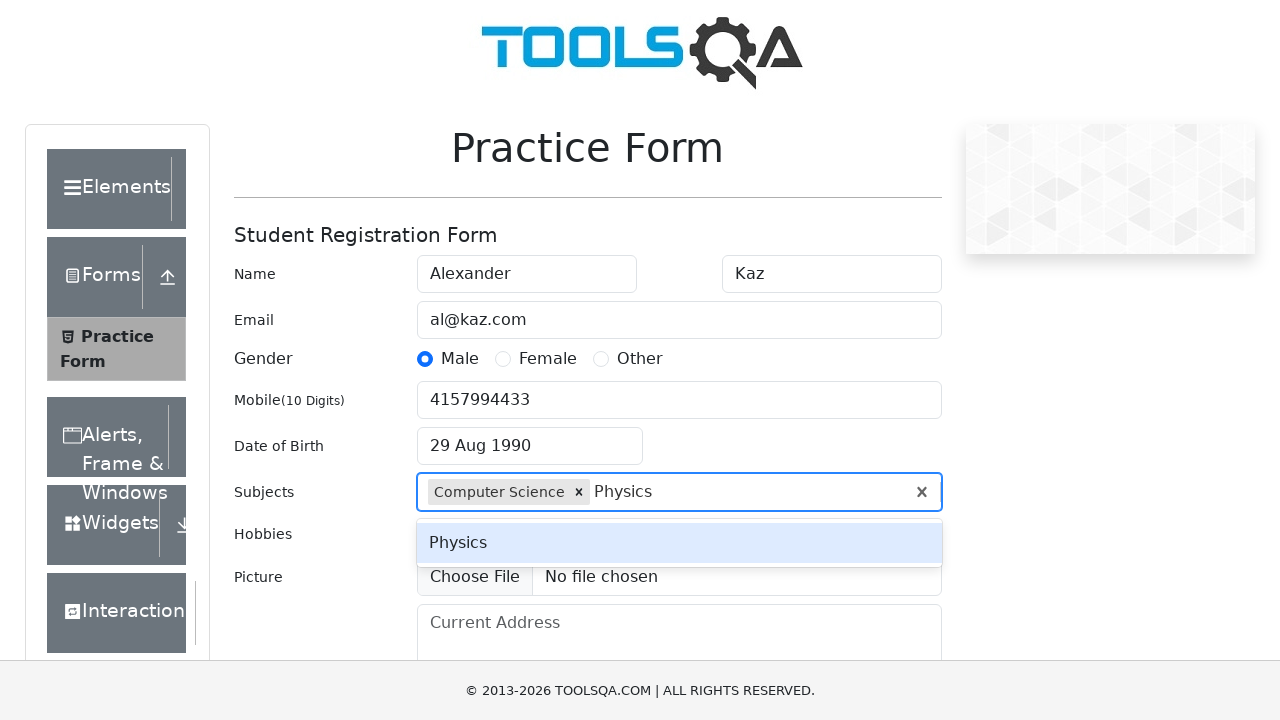

Pressed Tab to confirm subject 'Physics'
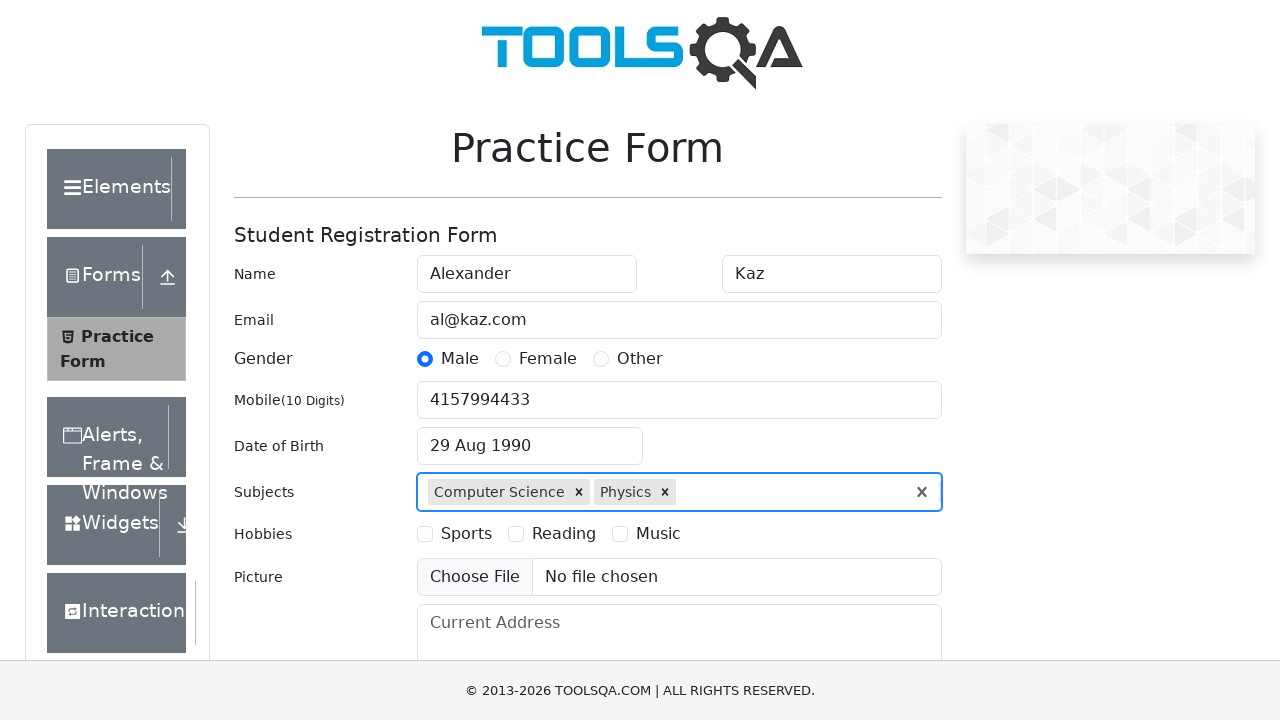

Filled subject field with 'Math' on #subjectsContainer input
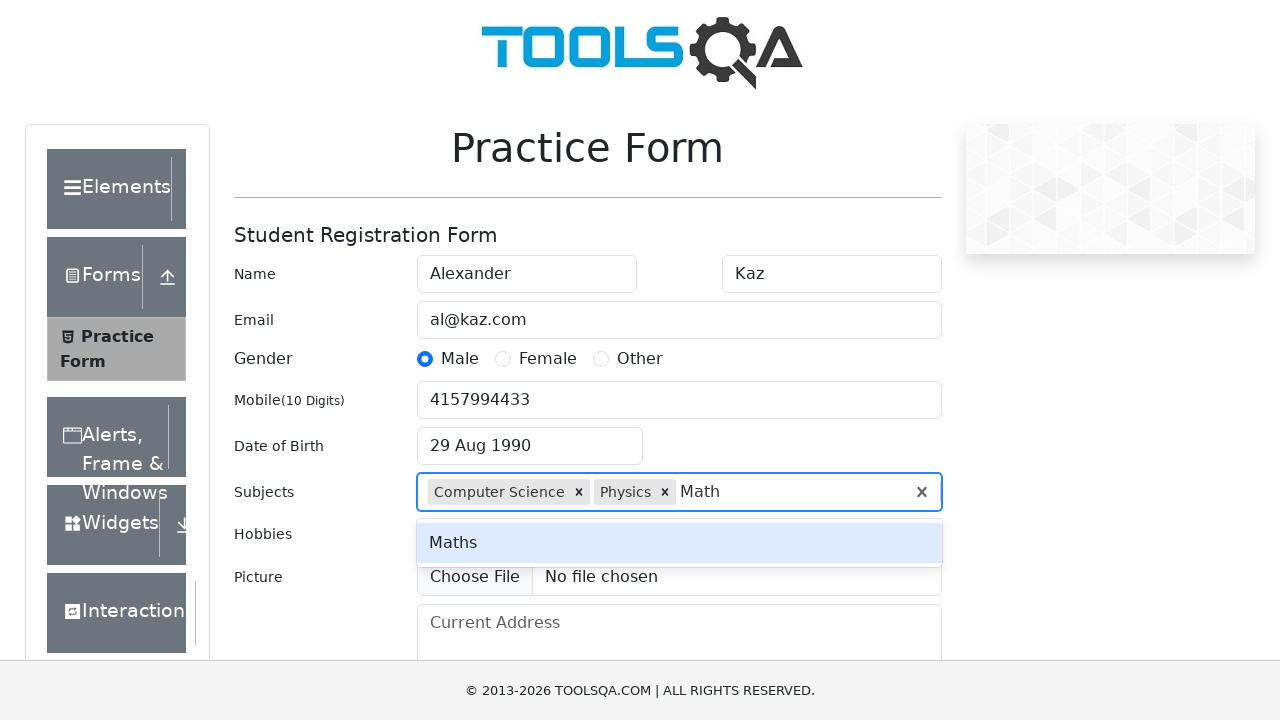

Pressed Tab to confirm subject 'Math'
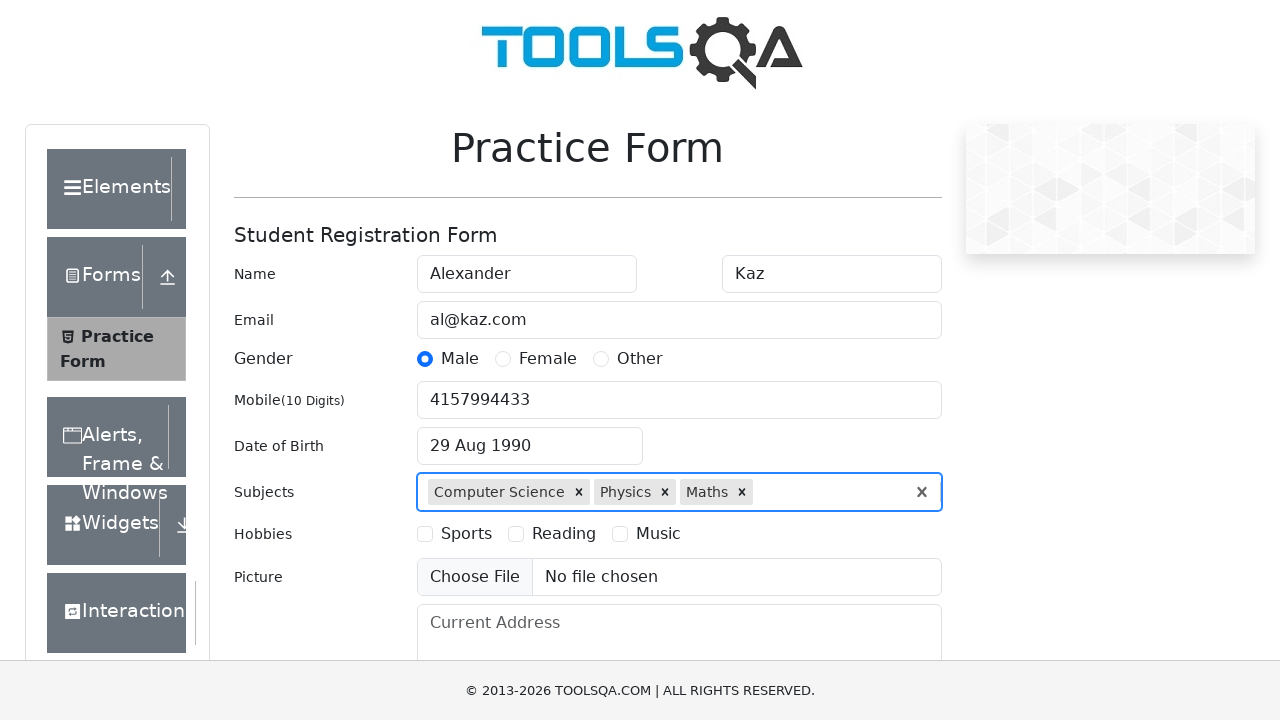

Selected hobby 'Reading' at (564, 534) on //input[contains(@id,'hobbies')]/following-sibling::label[contains(text(), 'Read
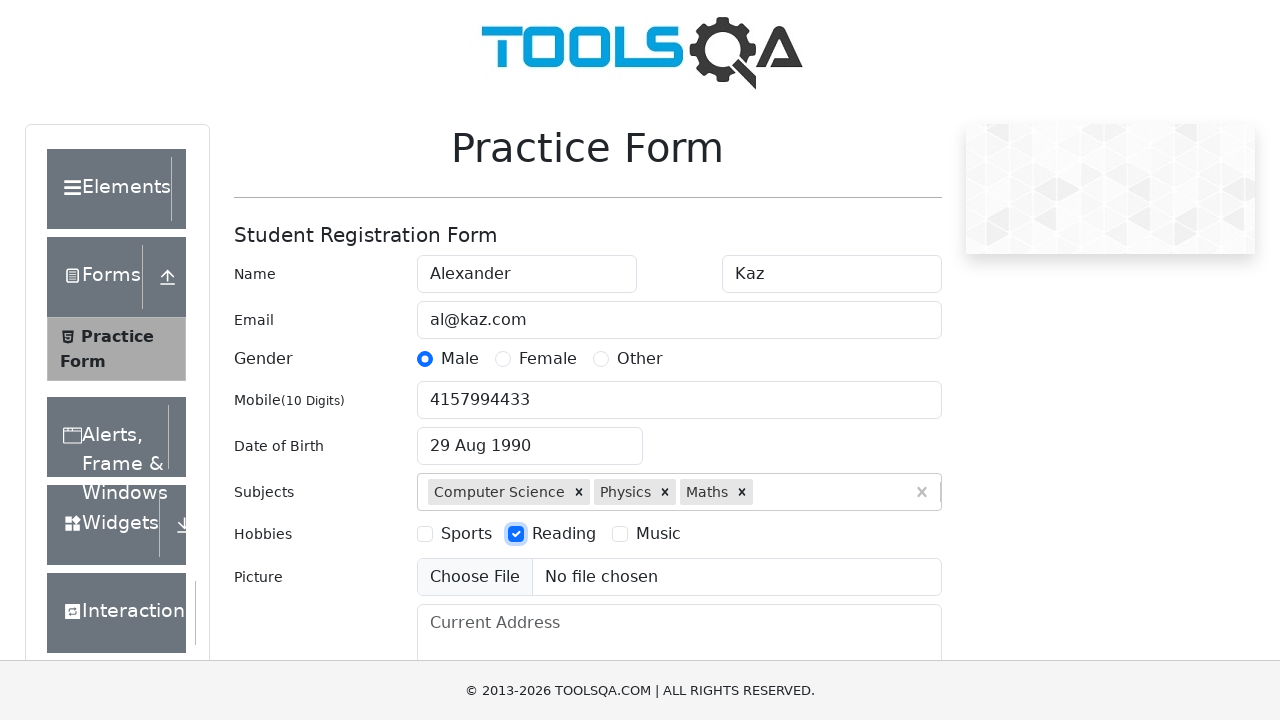

Selected hobby 'Music' at (658, 534) on //input[contains(@id,'hobbies')]/following-sibling::label[contains(text(), 'Musi
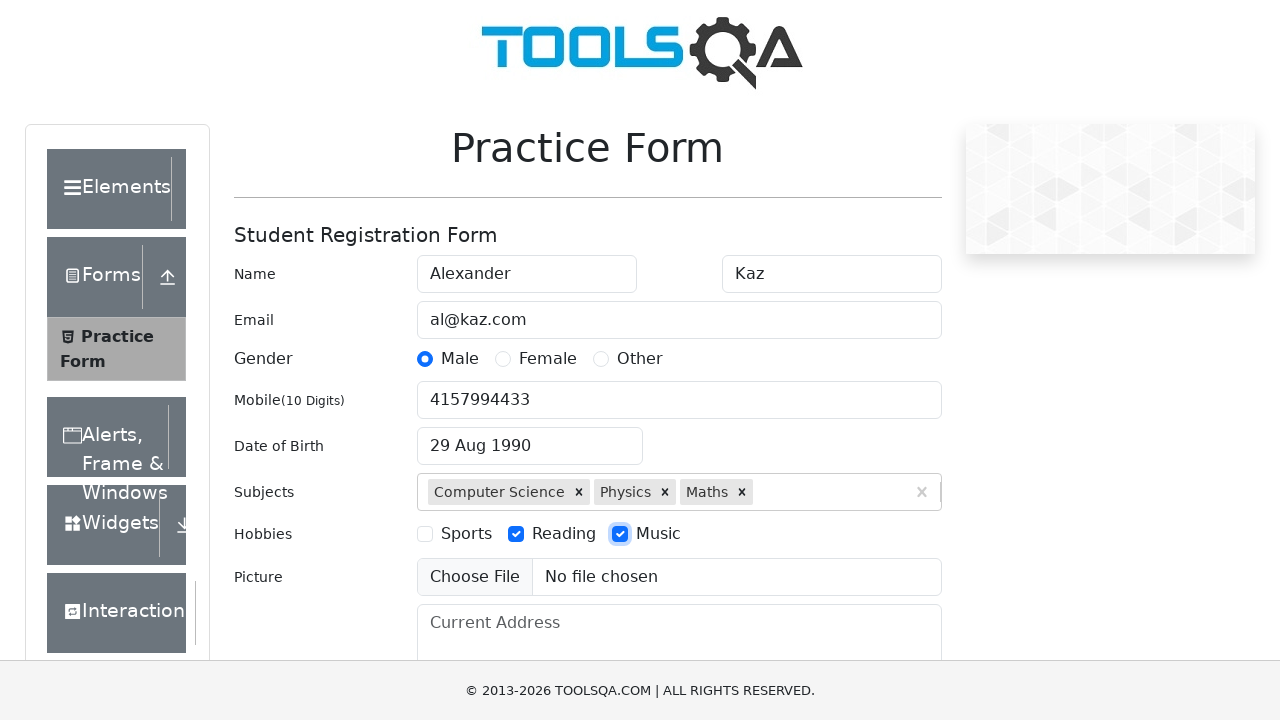

Filled address field with 'Lucknow University Main Building University Rd Babuganj, Hasanganj' on #currentAddress
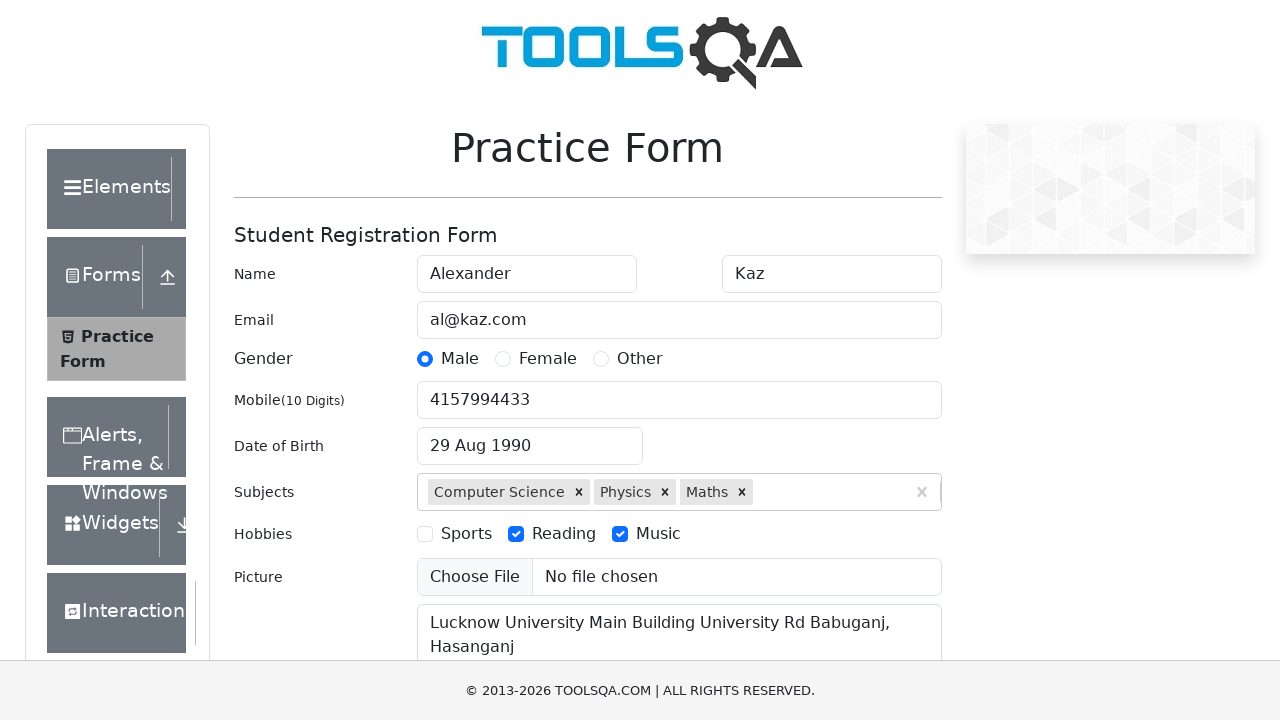

Filled state field with 'Uttar Pradesh' on #state input
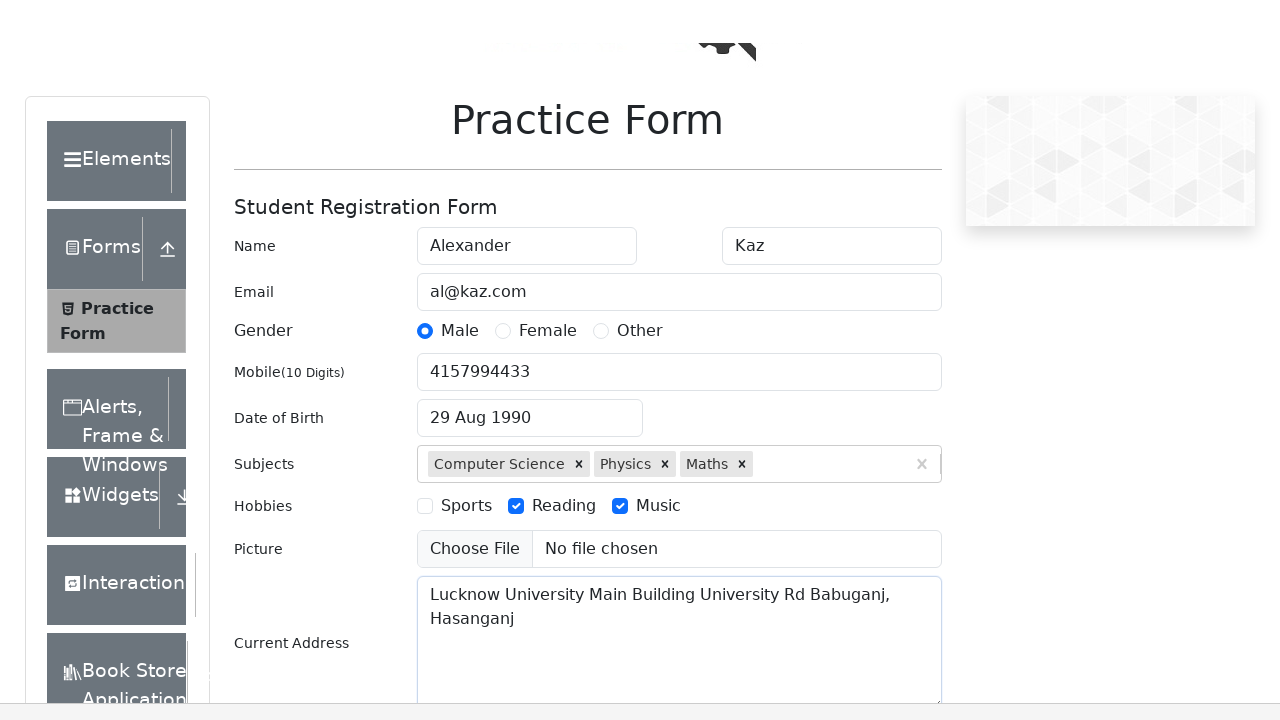

Pressed Tab to confirm state selection
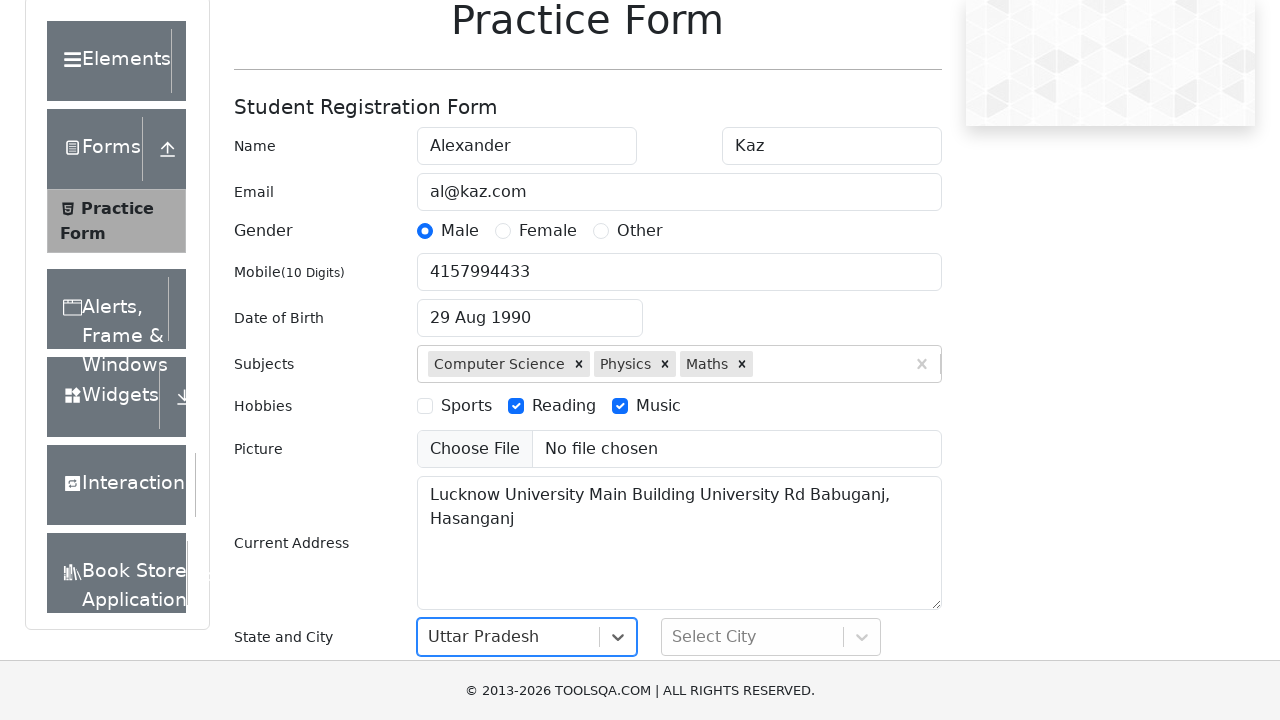

Filled city field with 'Lucknow' on #city input
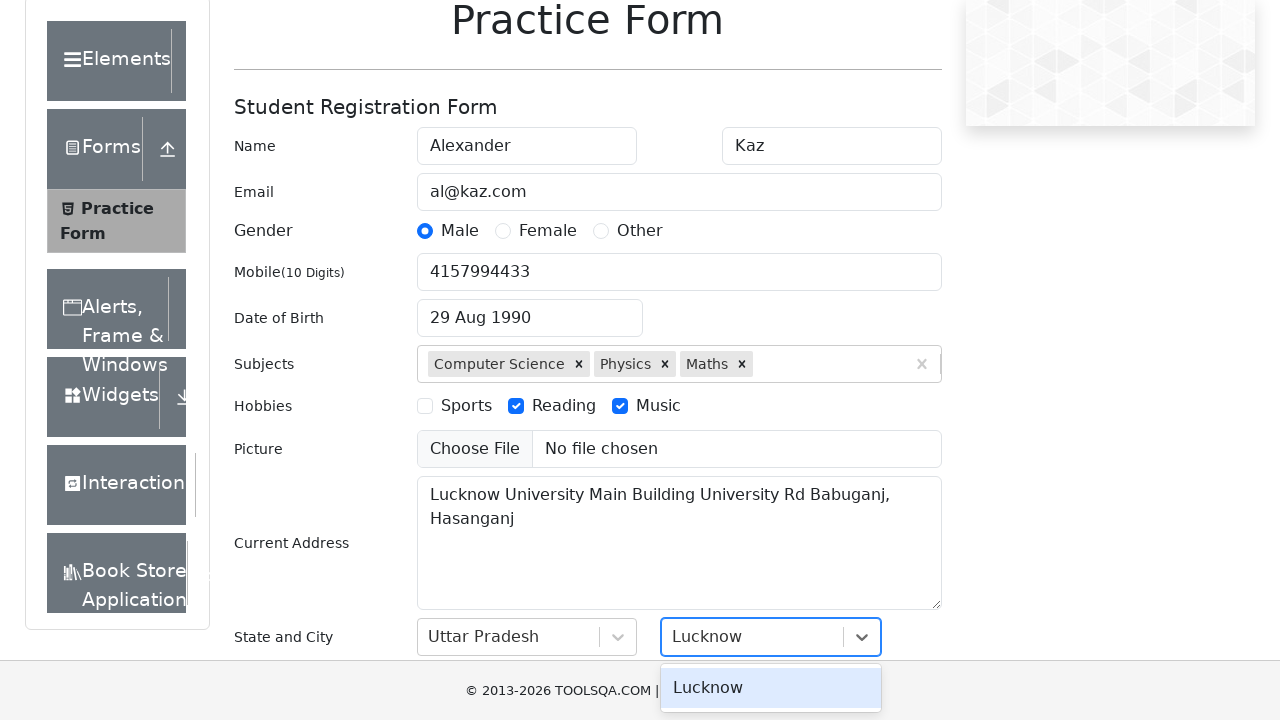

Pressed Tab to confirm city selection
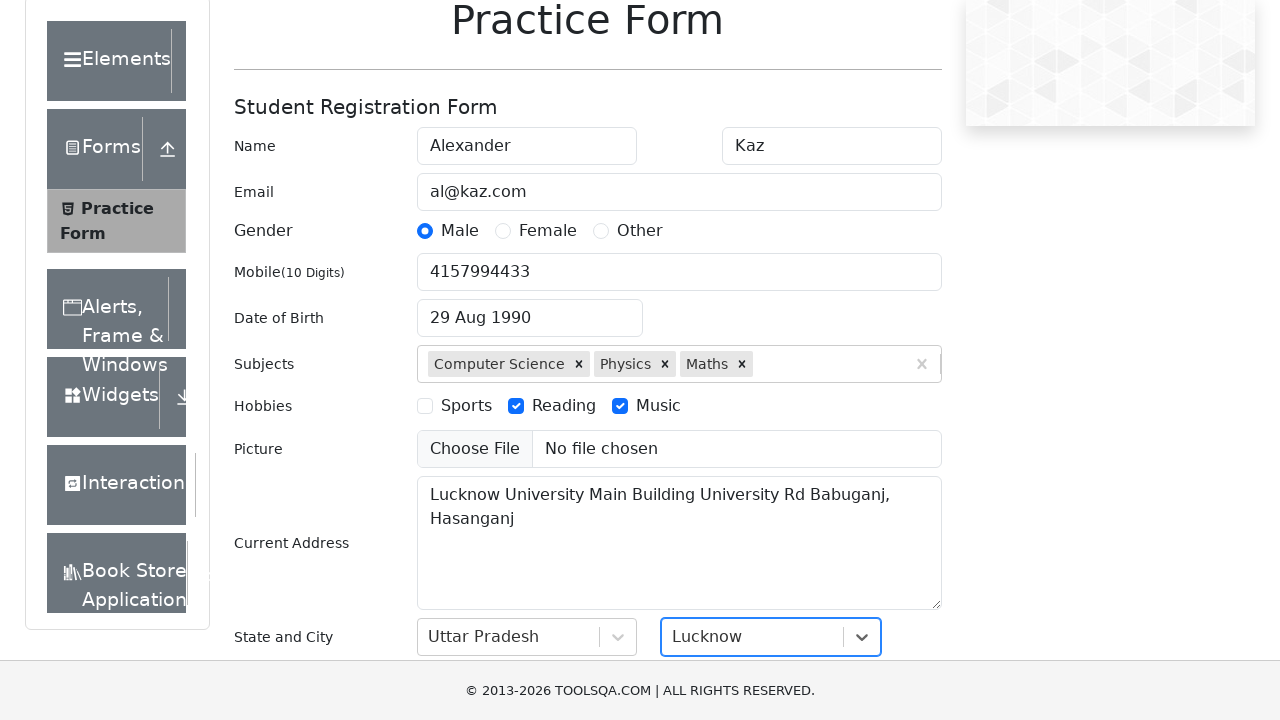

Clicked submit button to submit registration form at (885, 499) on #submit
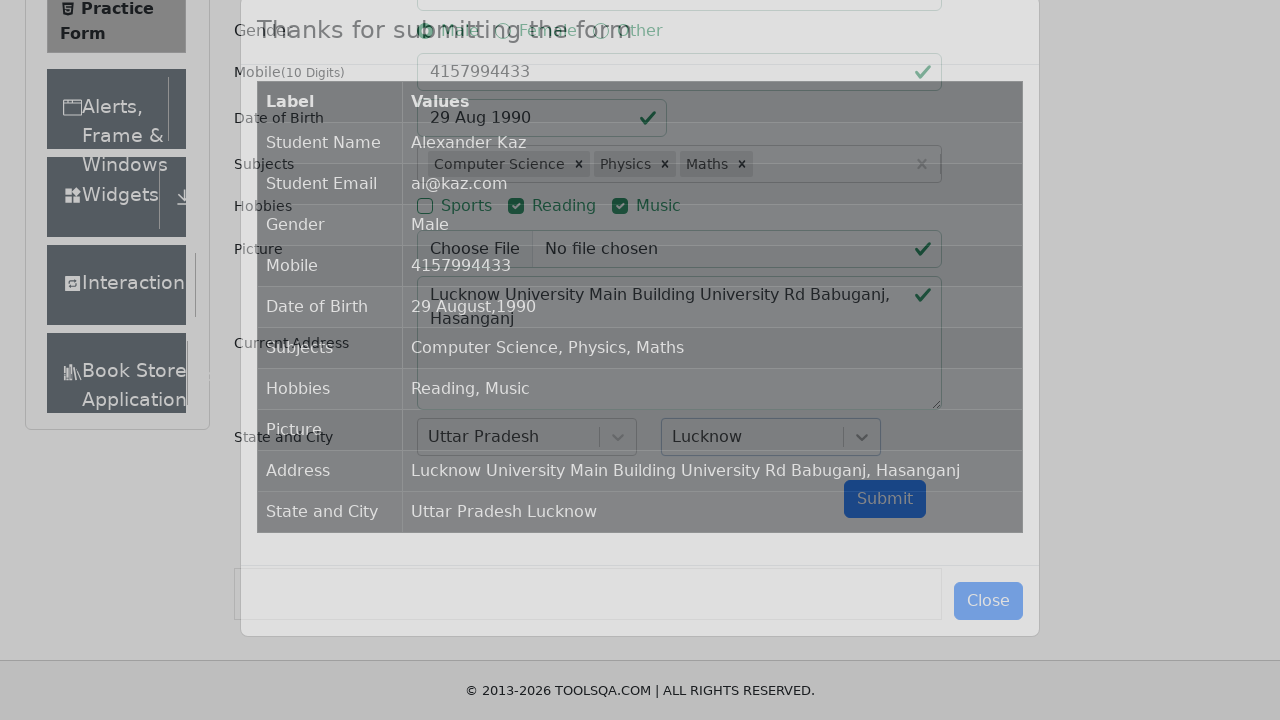

Waited for results modal to appear with submission data
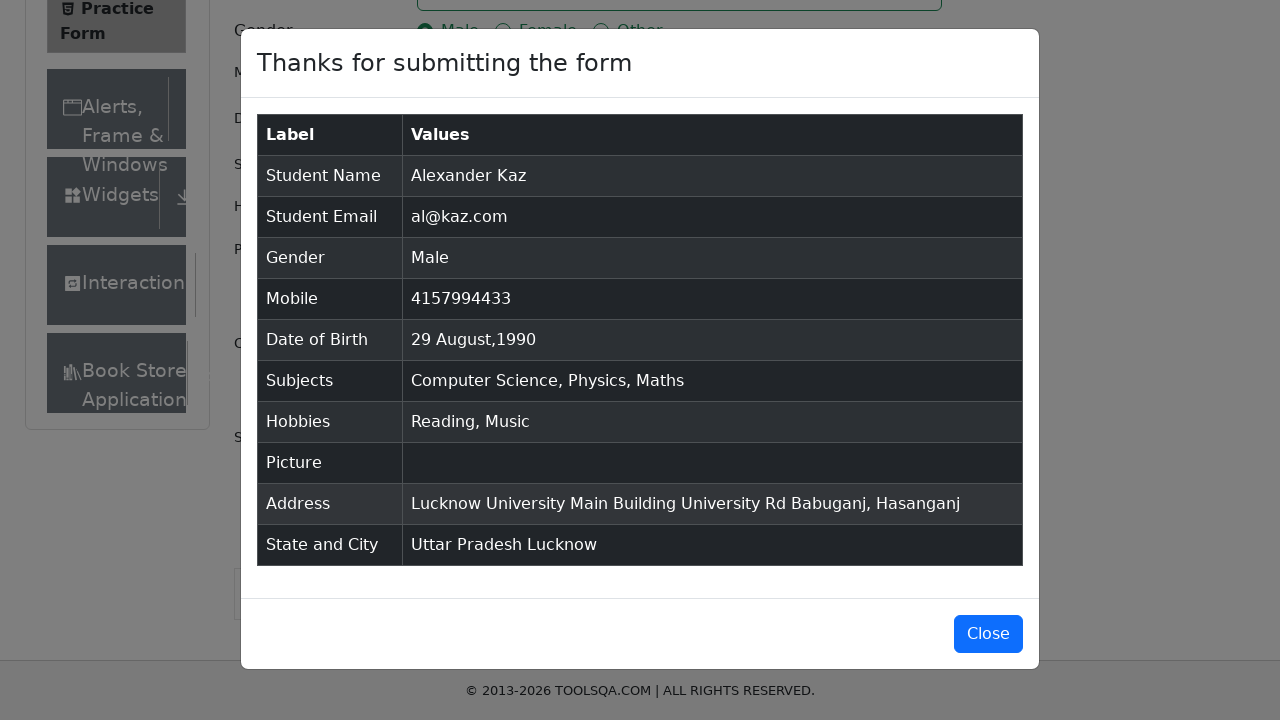

Verified student name field is present in results modal
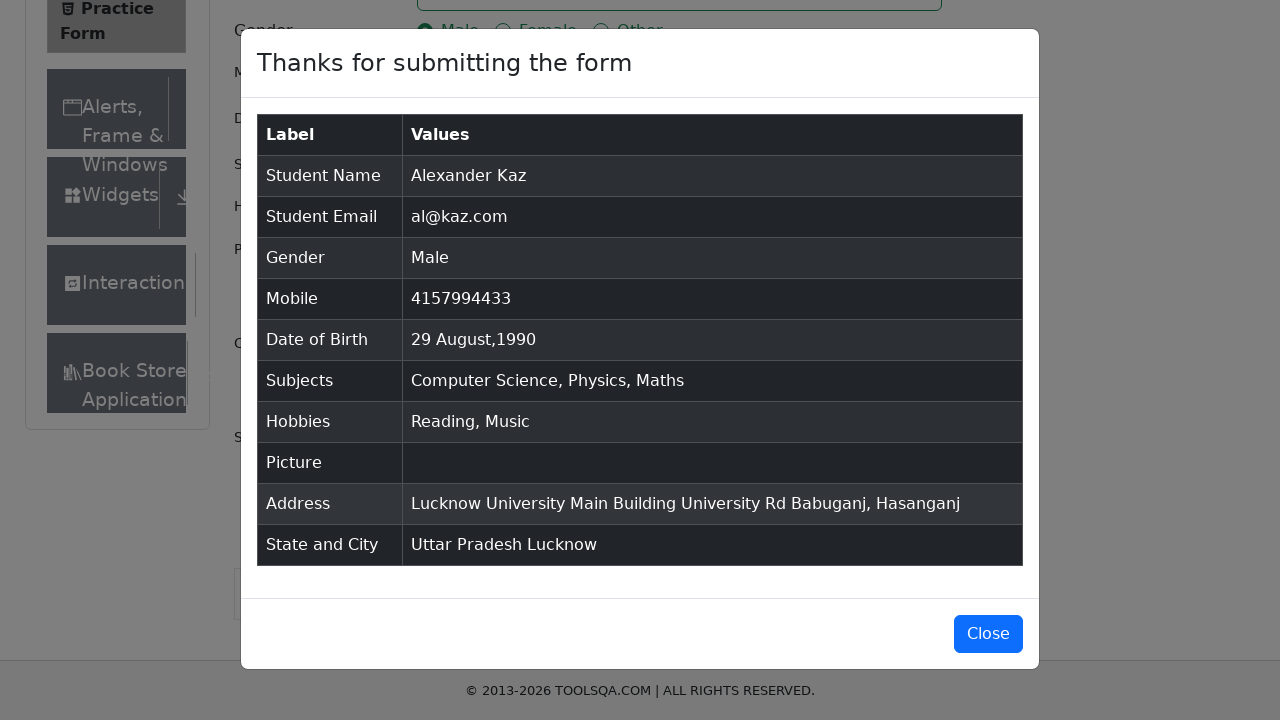

Verified student email field is present in results modal
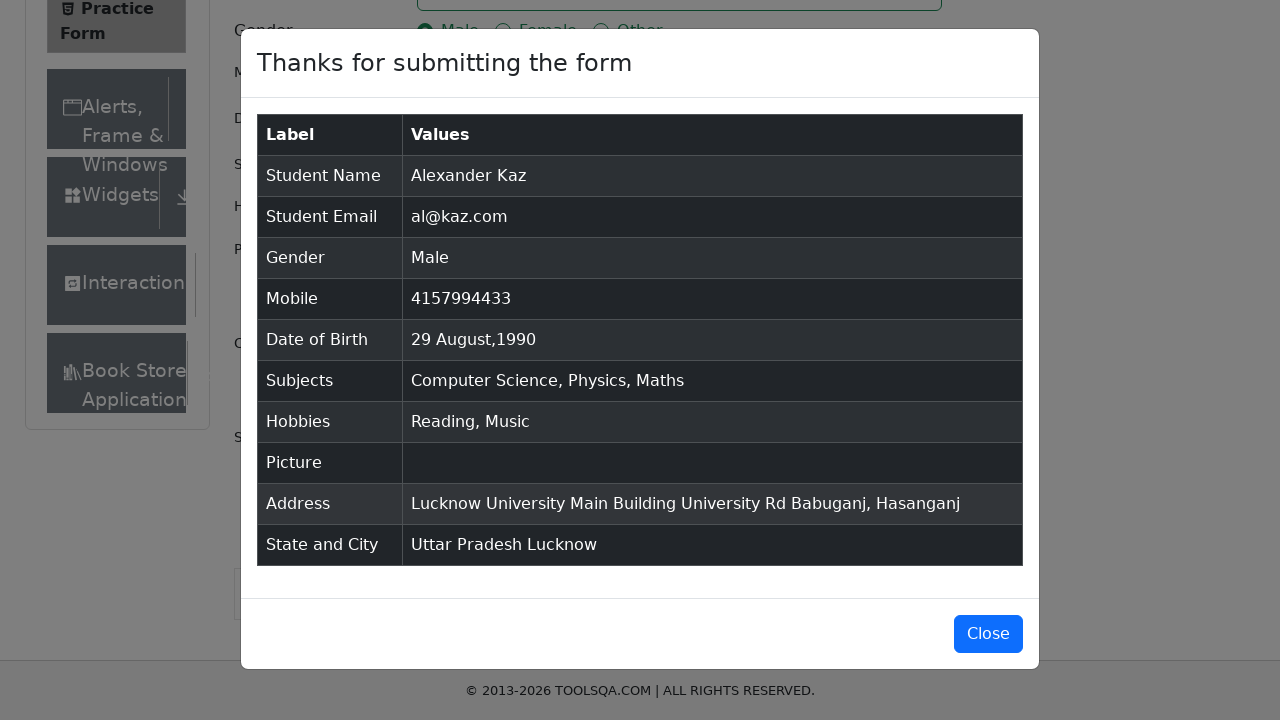

Verified gender field is present in results modal
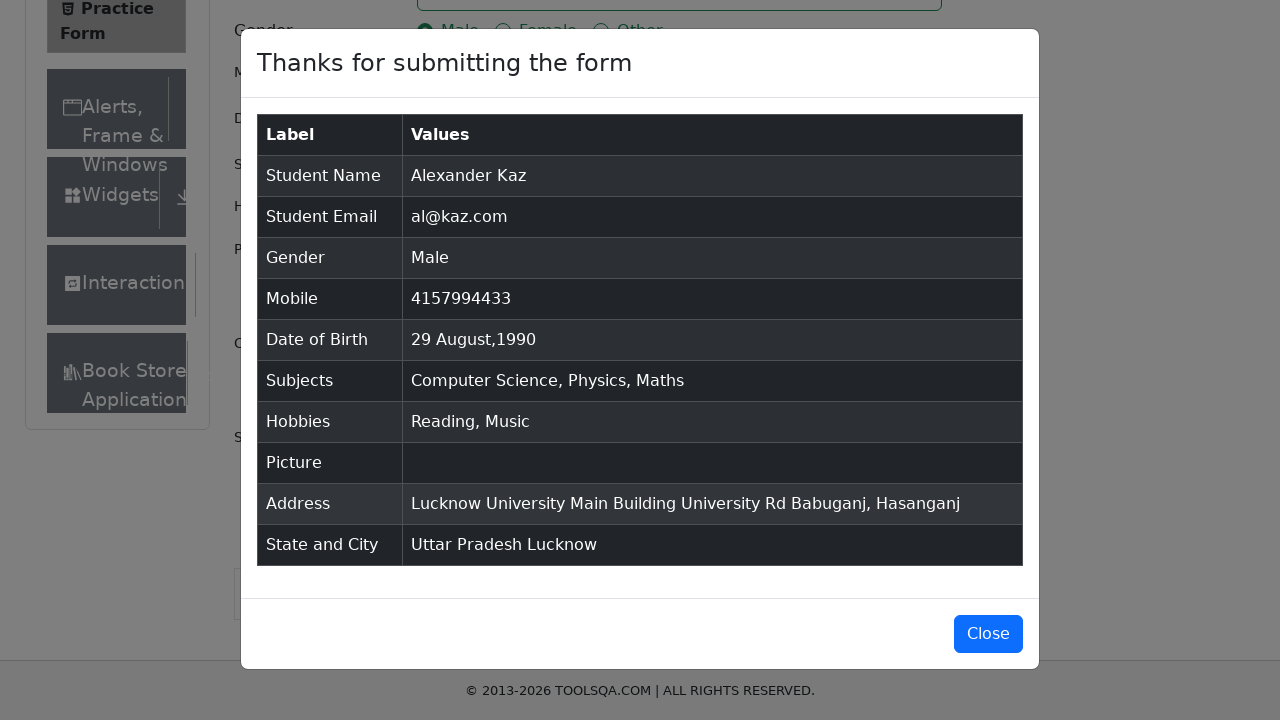

Verified mobile number field is present in results modal
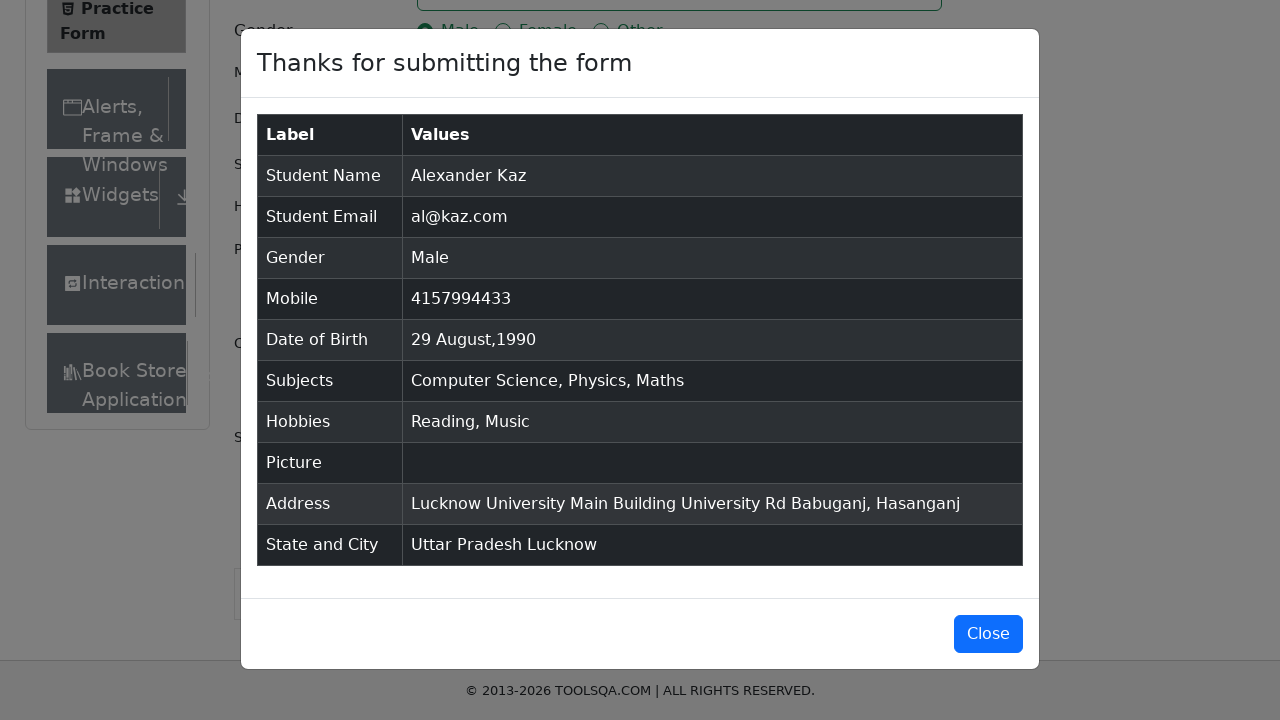

Verified date of birth field is present in results modal
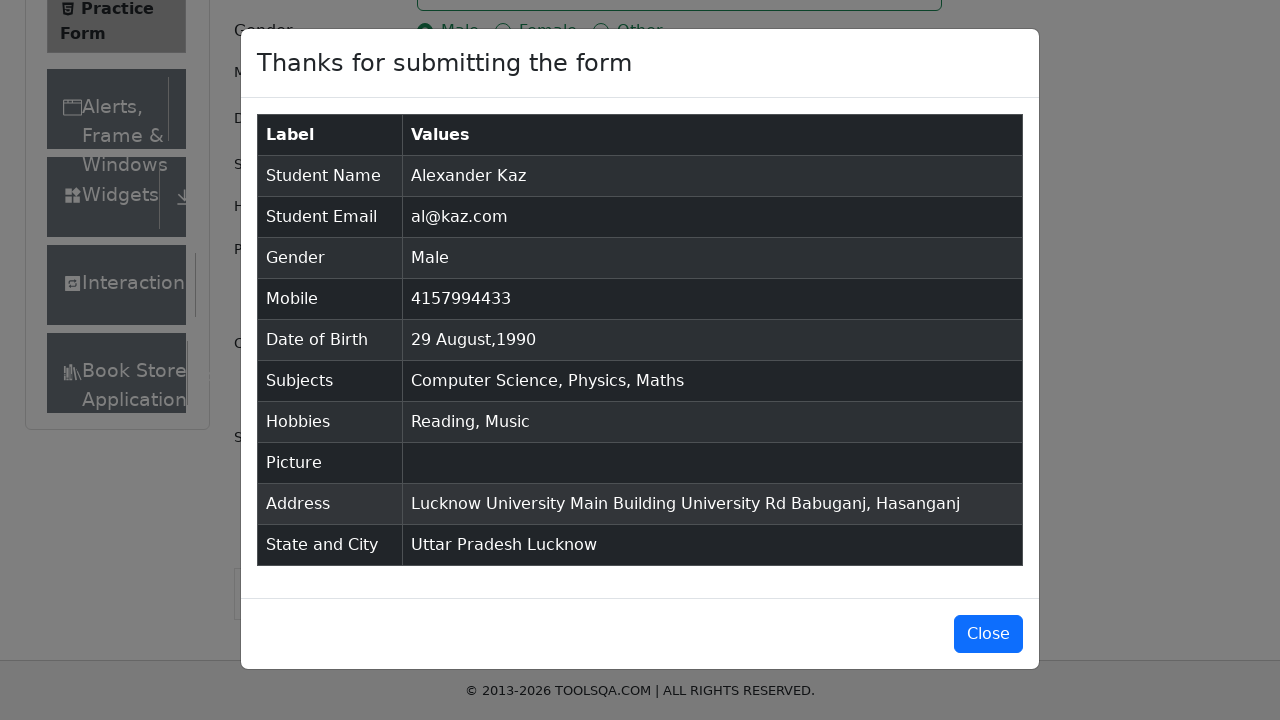

Verified subjects field is present in results modal
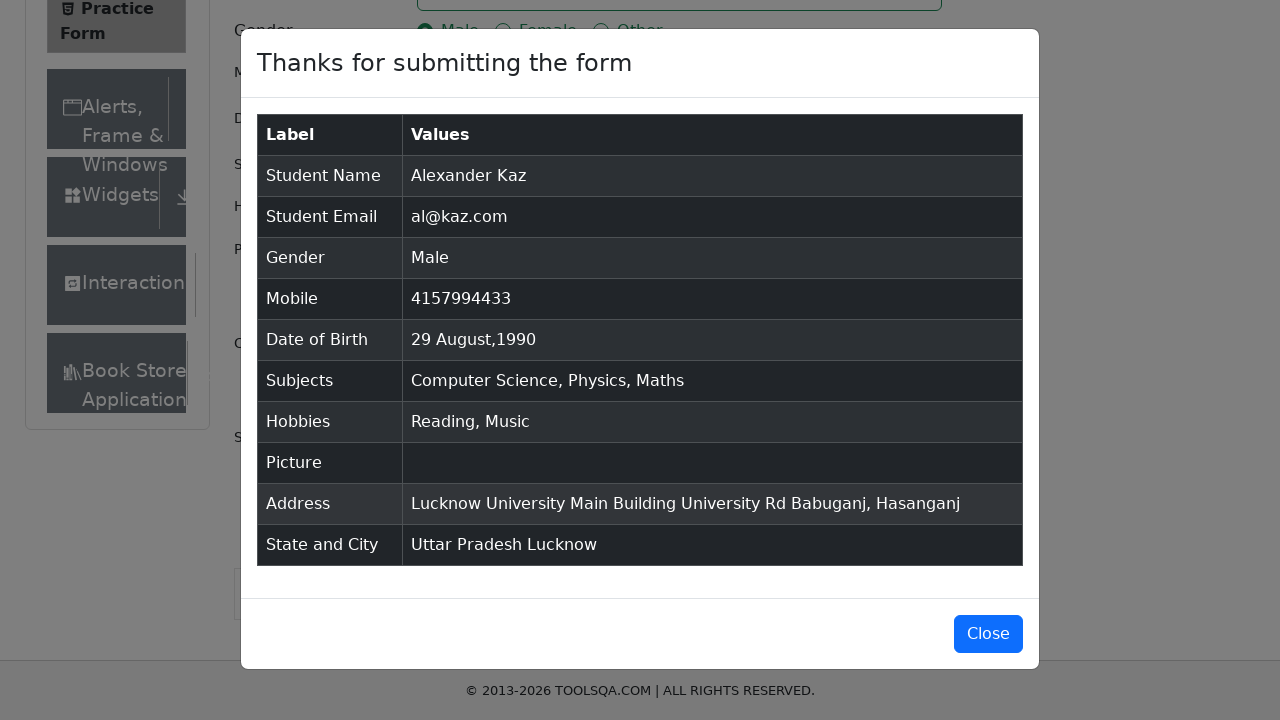

Verified hobbies field is present in results modal
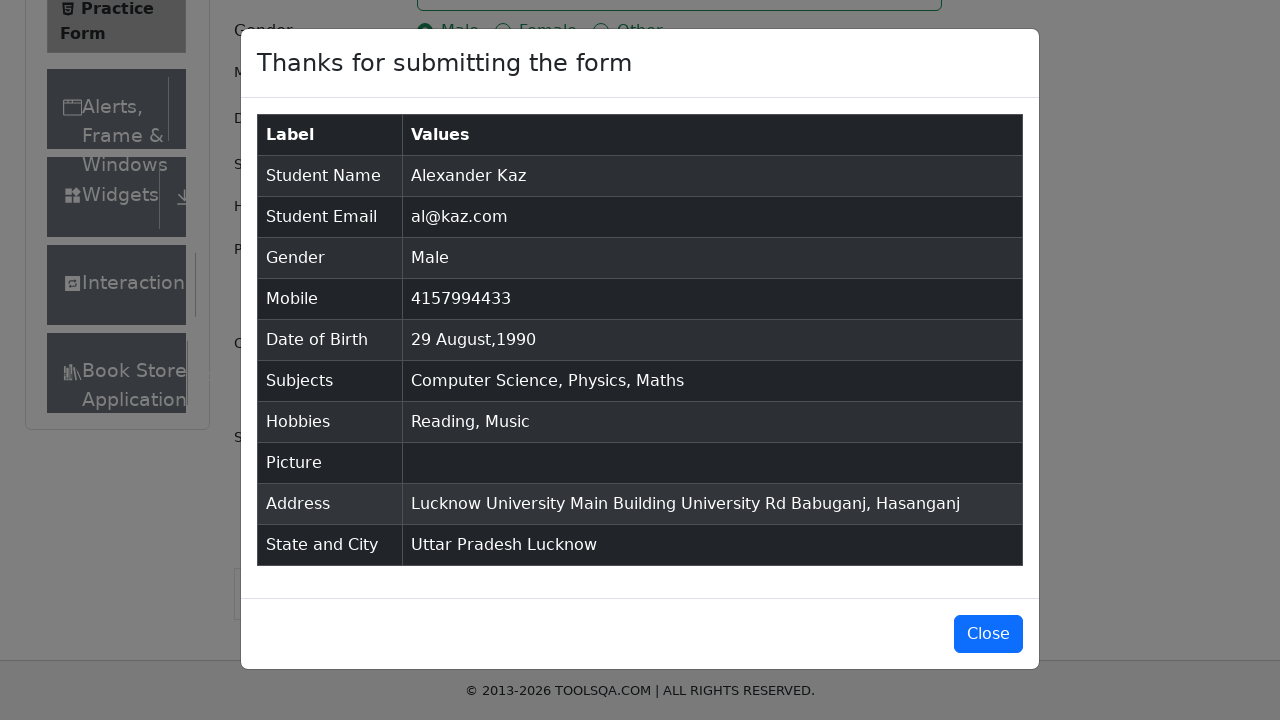

Verified address field is present in results modal
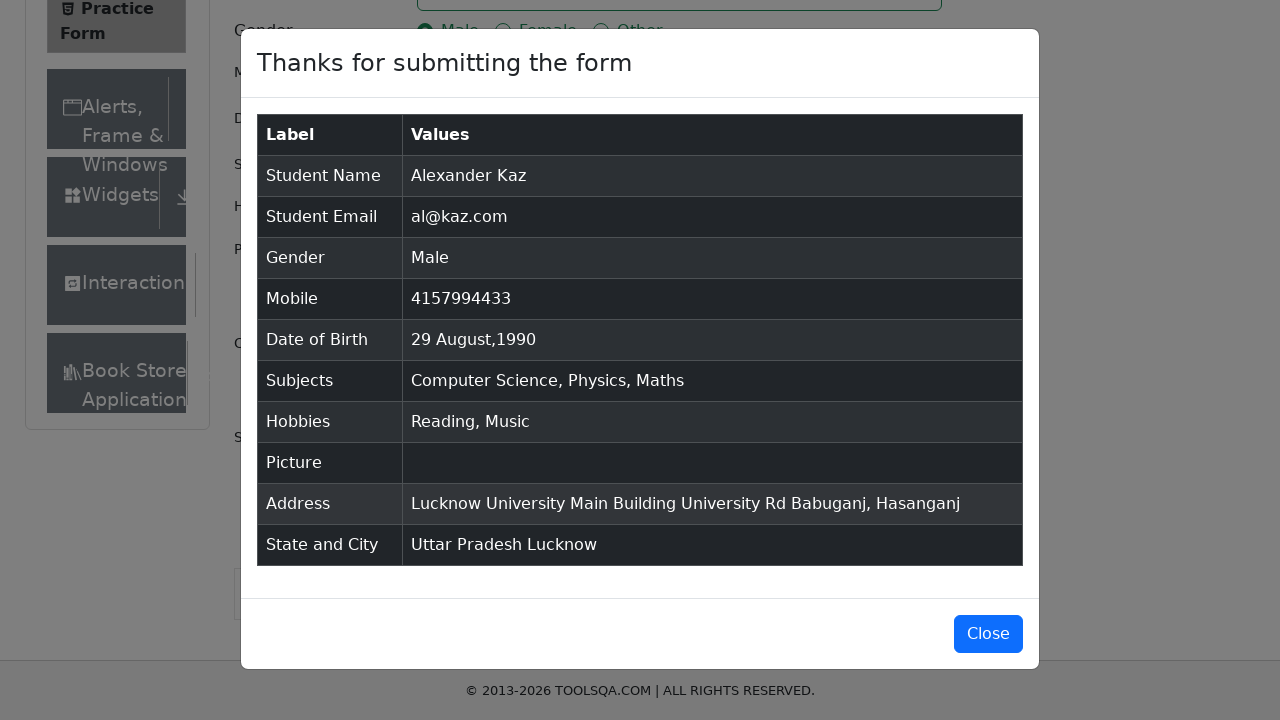

Verified state and city field is present in results modal
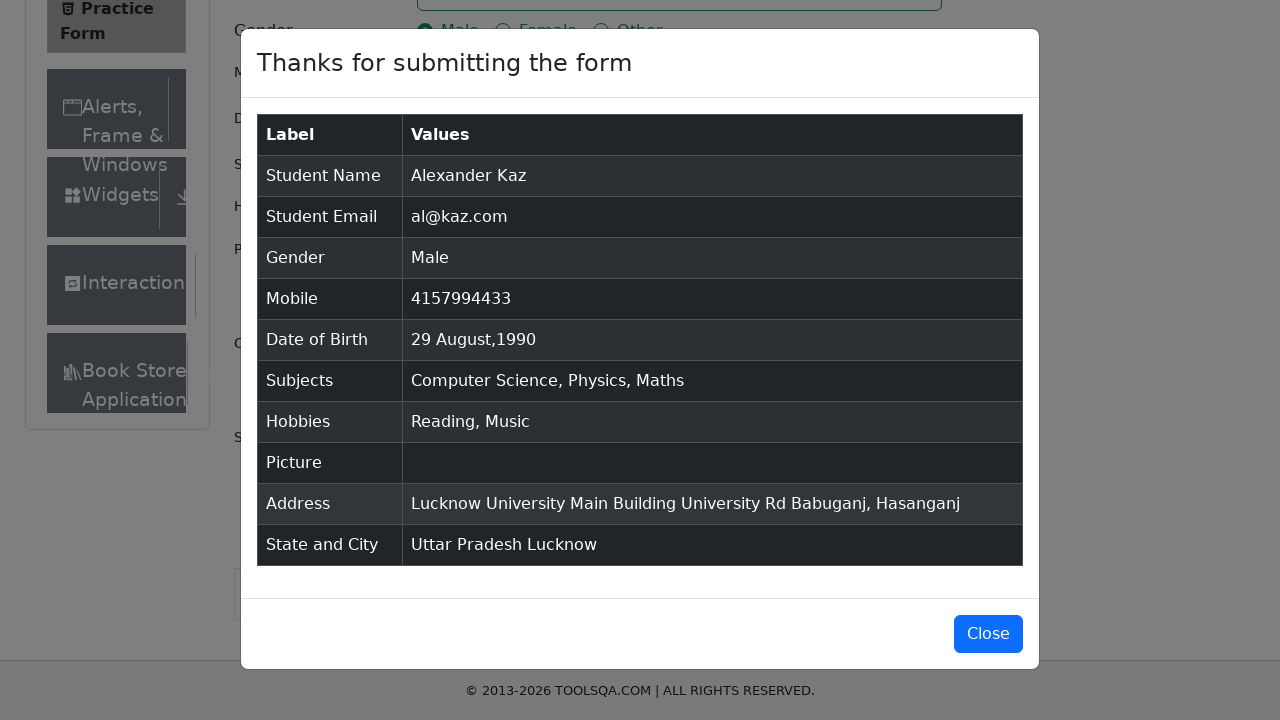

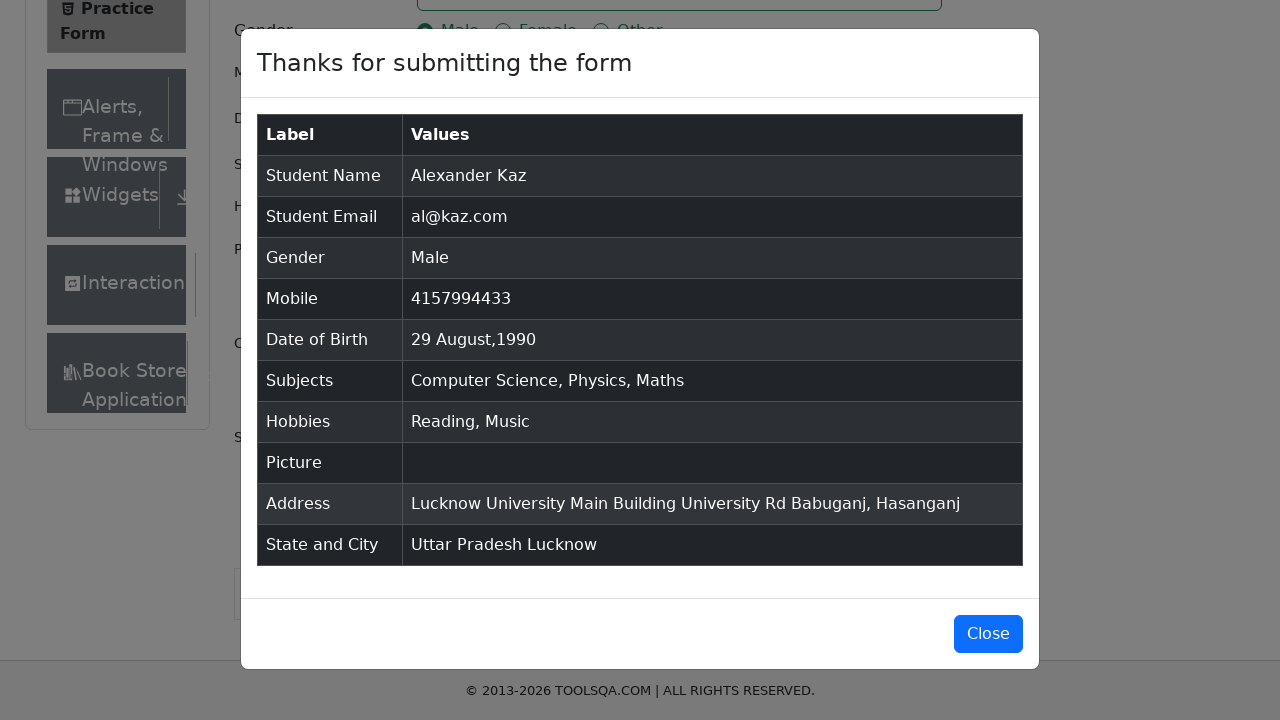